Tests handling a JavaScript confirm dialog by clicking a button, accepting the confirm, and verifying the result text

Starting URL: https://testautomationpractice.blogspot.com/

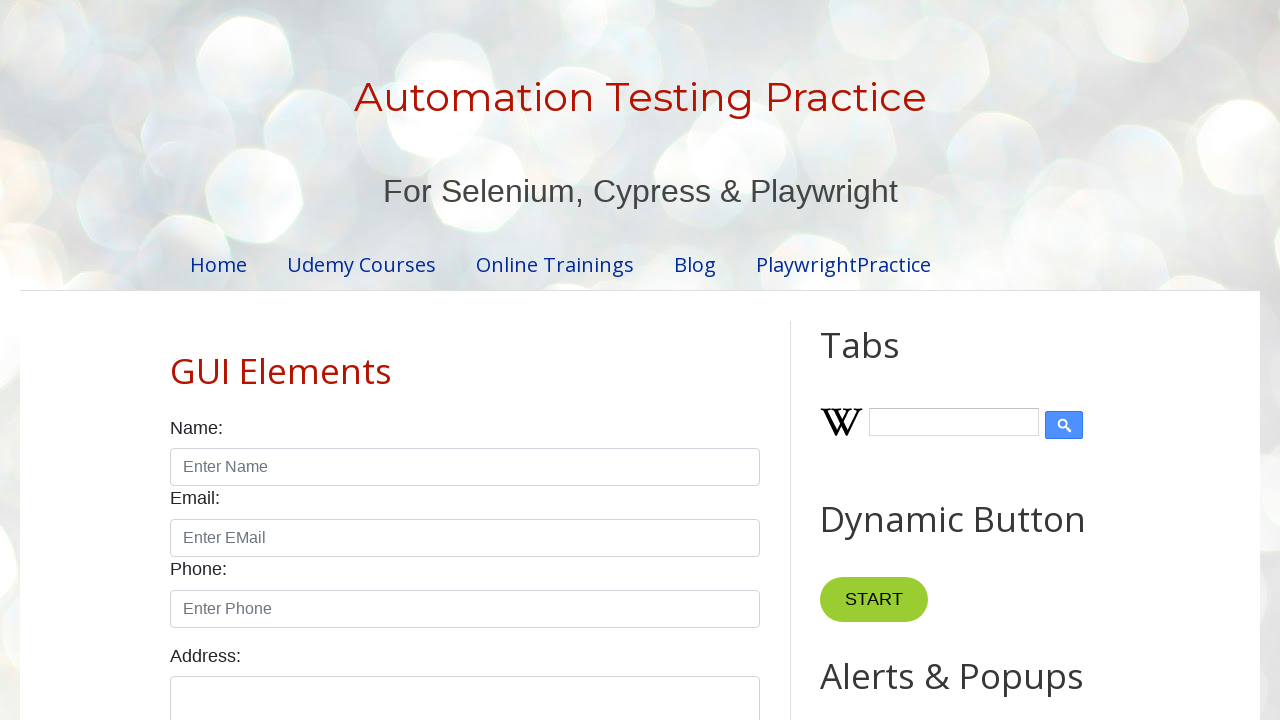

Set up dialog handler to accept confirm dialogs
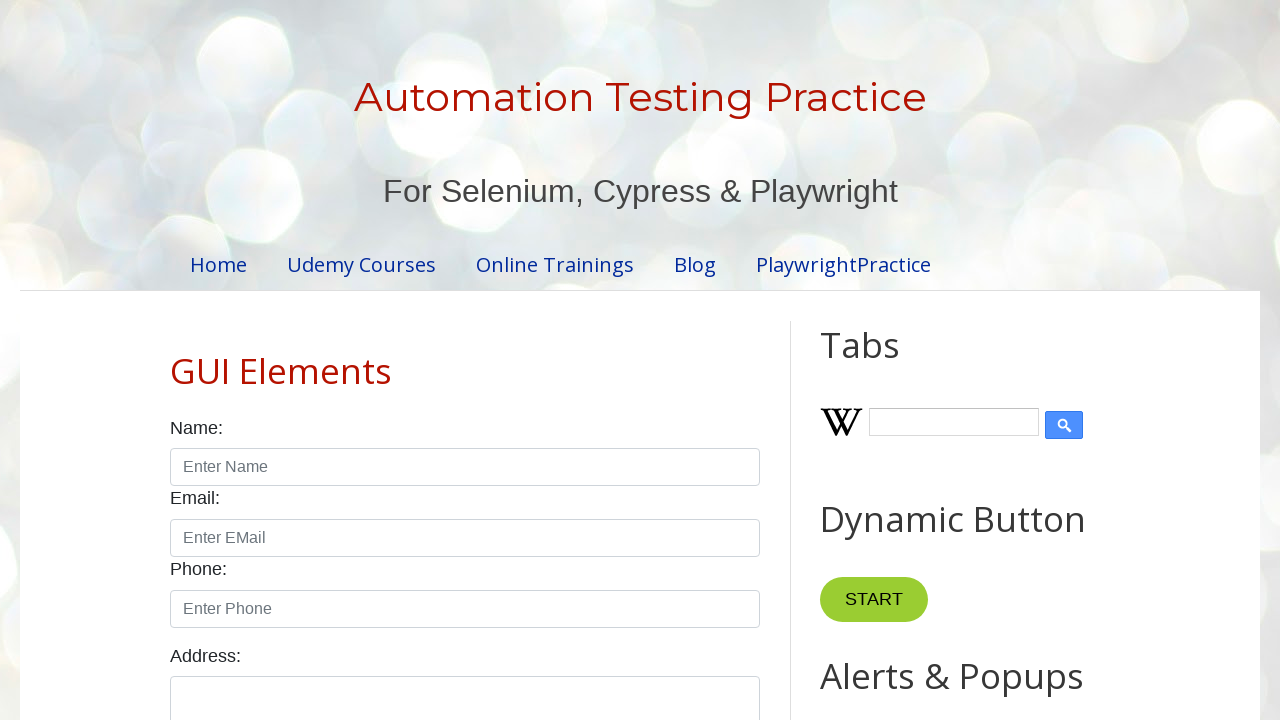

Clicked confirm button to trigger dialog at (912, 360) on #confirmBtn
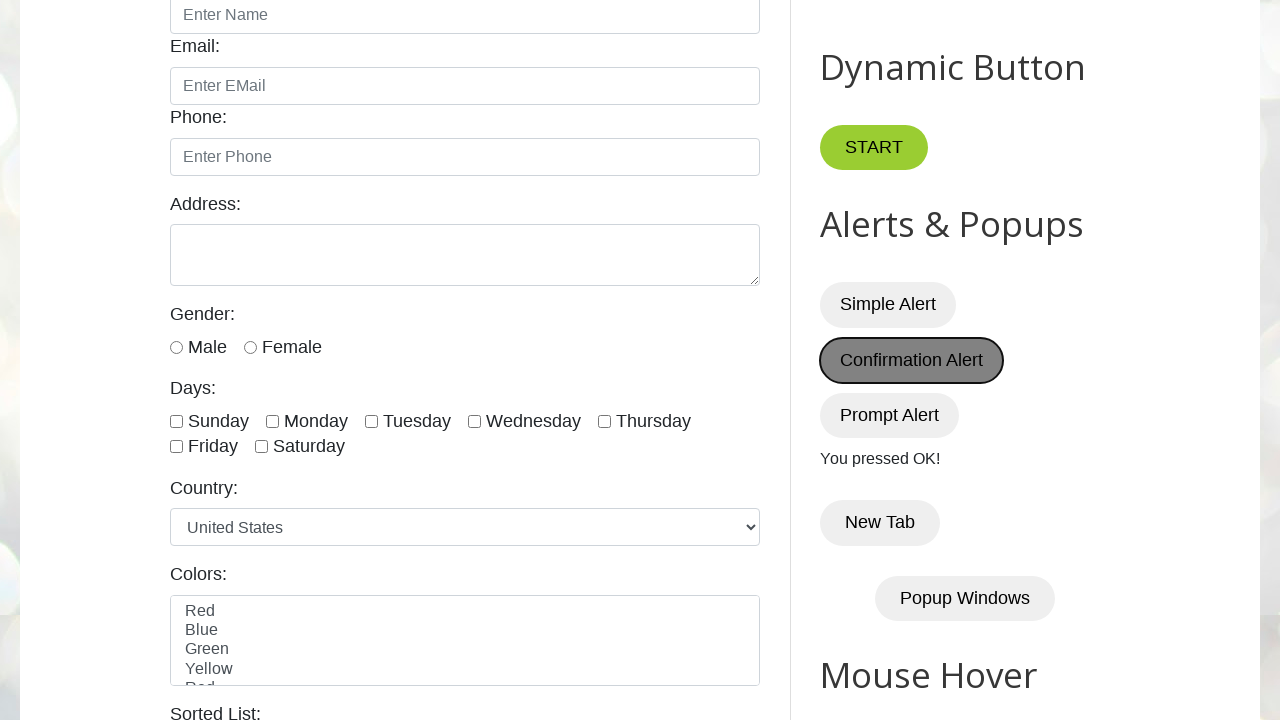

Verified result text 'You pressed OK!' displayed
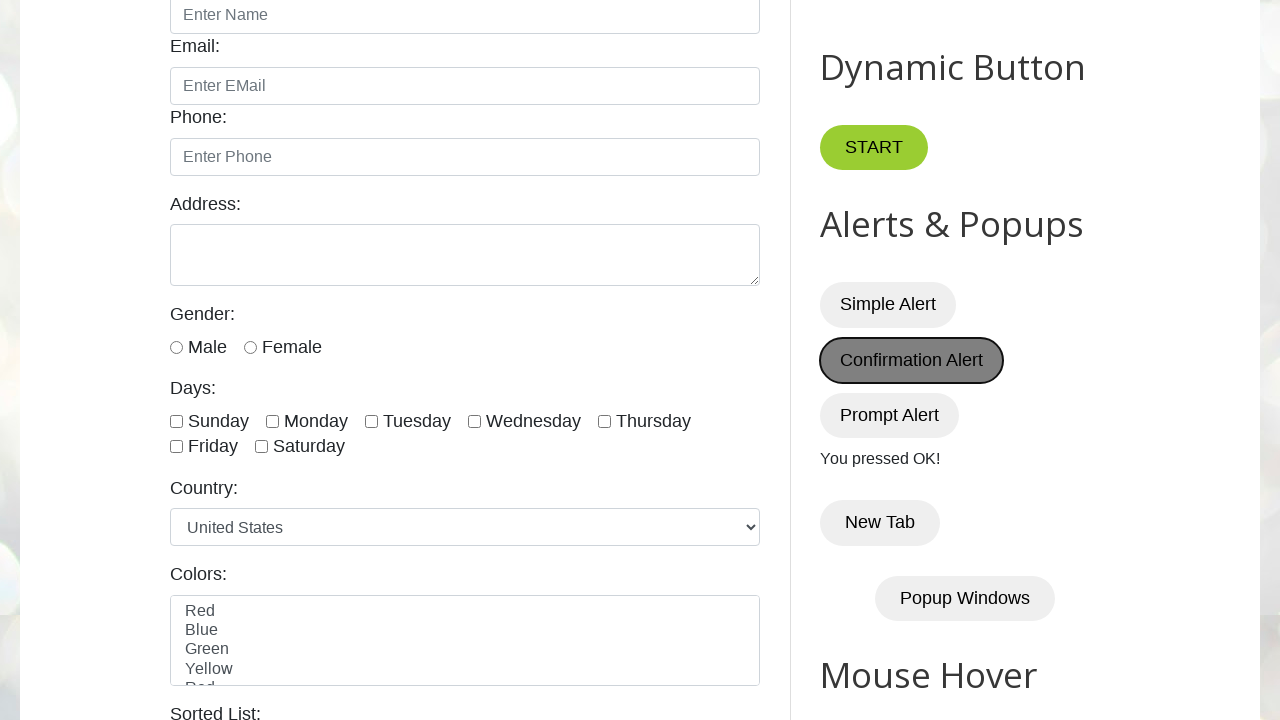

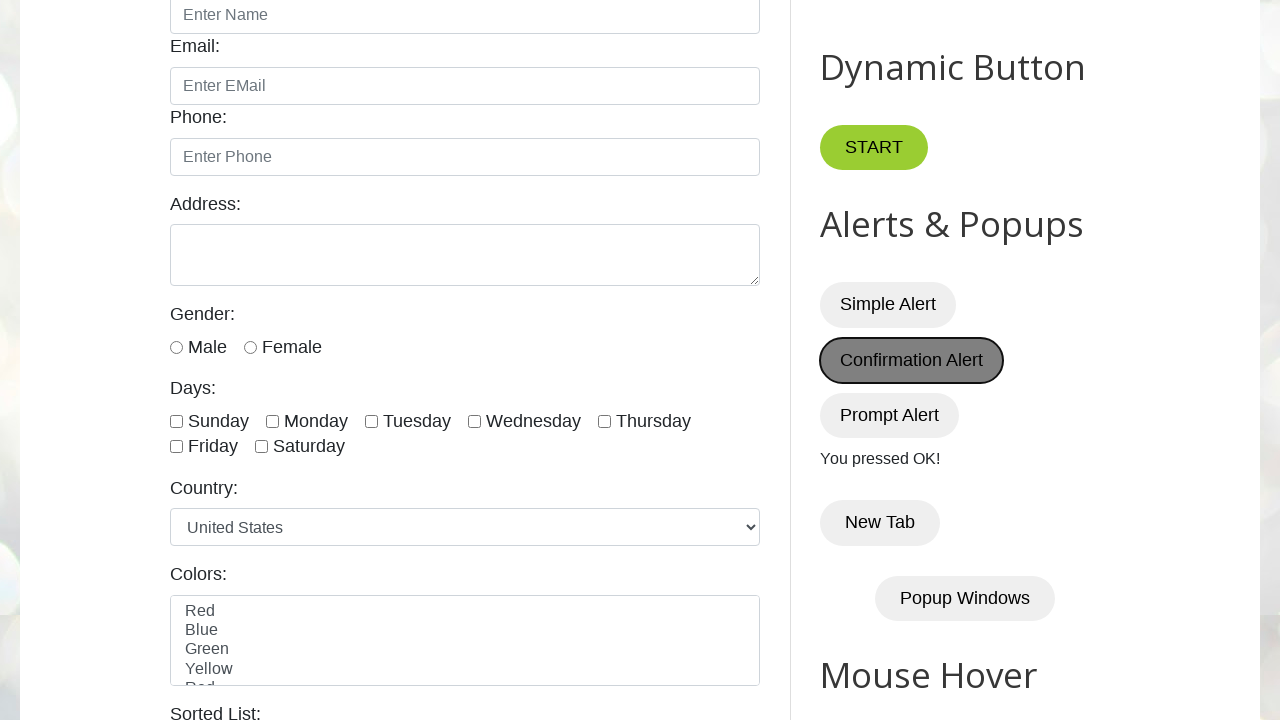